Navigates to Apple Music's Top 100 Korea playlist page and verifies that the songs list loads successfully.

Starting URL: https://music.apple.com/kr/playlist/%EC%98%A4%EB%8A%98%EC%9D%98-top-100-%EB%8C%80%ED%95%9C%EB%AF%BC%EA%B5%AD/pl.d3d10c32fbc540b38e266367dc8cb00c

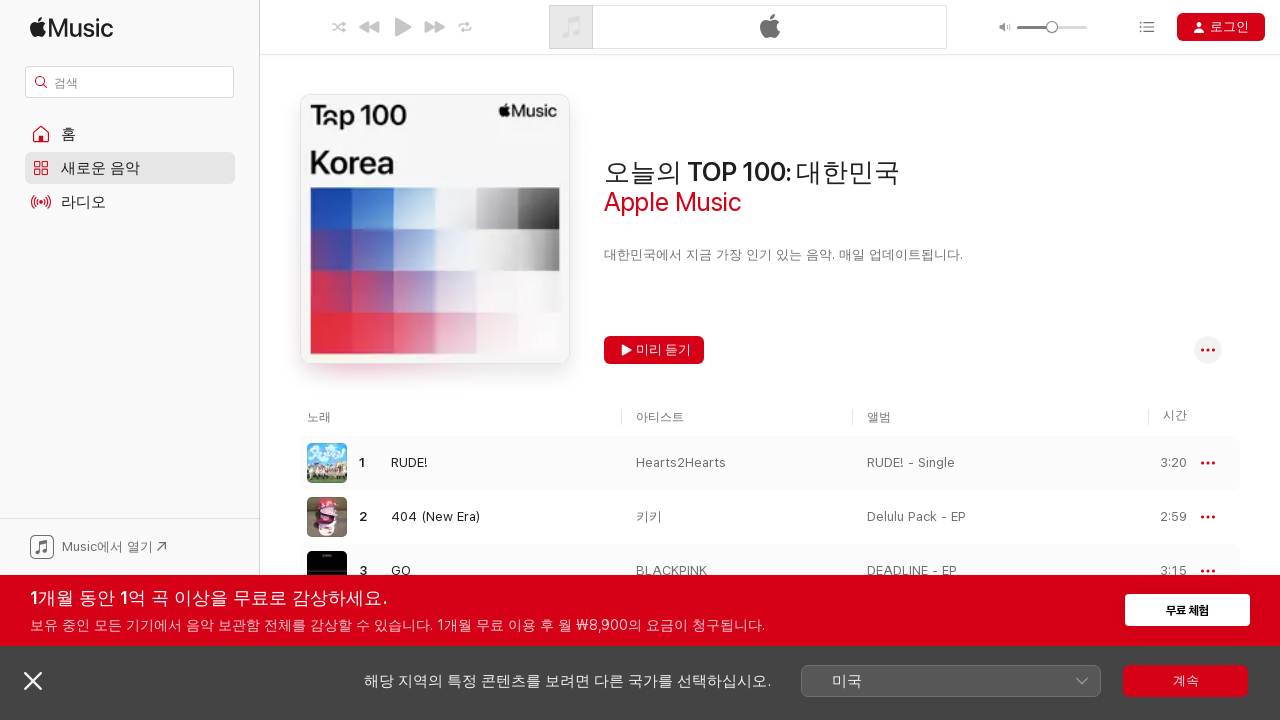

Navigated to Apple Music Top 100 Korea playlist page
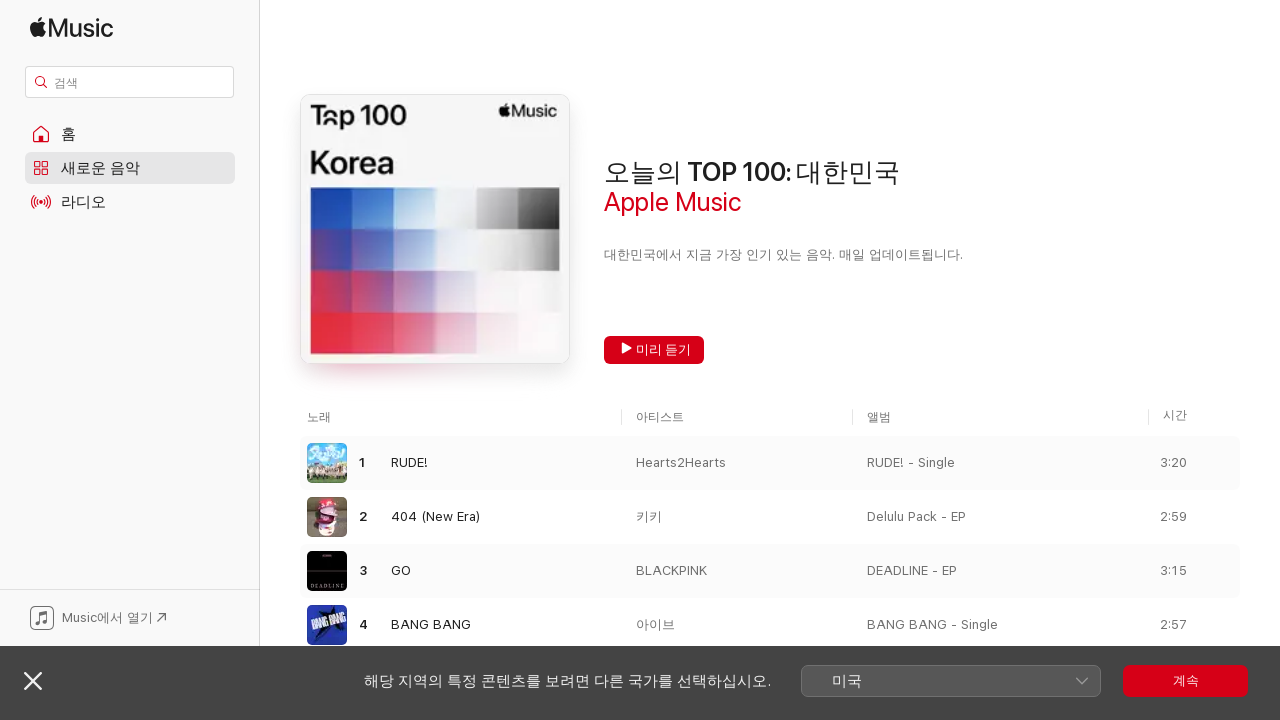

Songs list container loaded on the playlist page
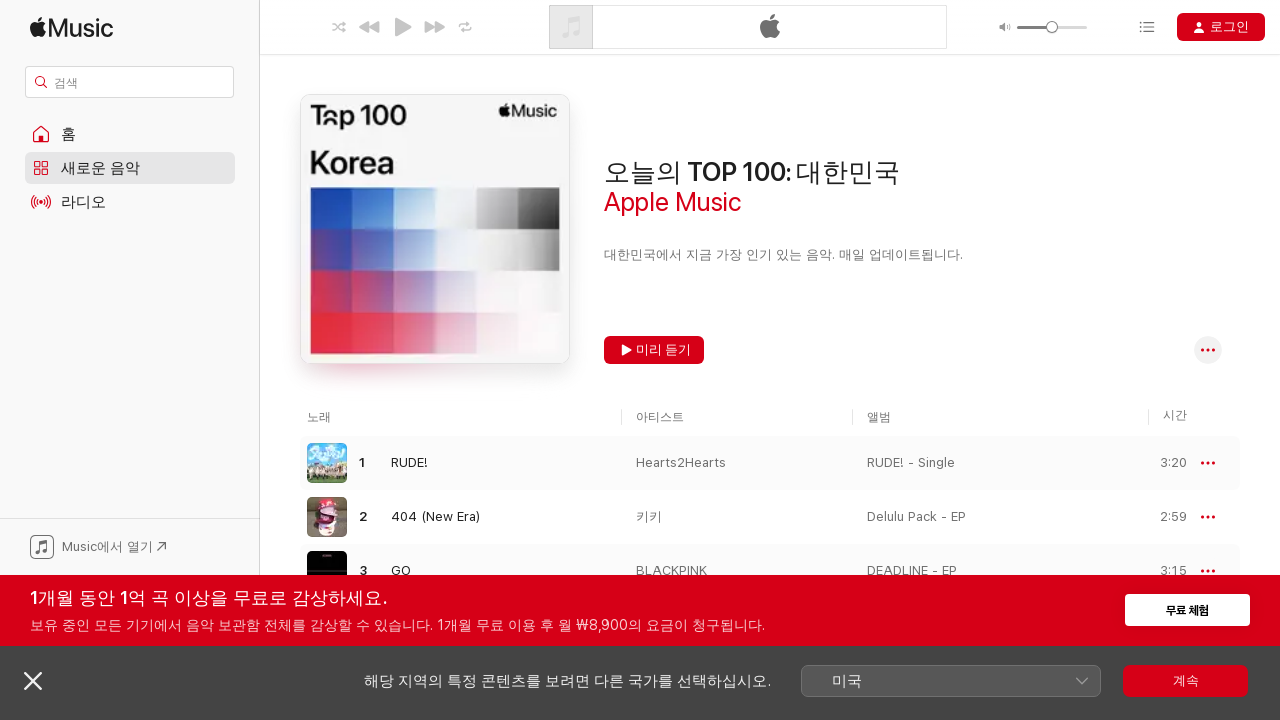

Song rows are present in the songs list
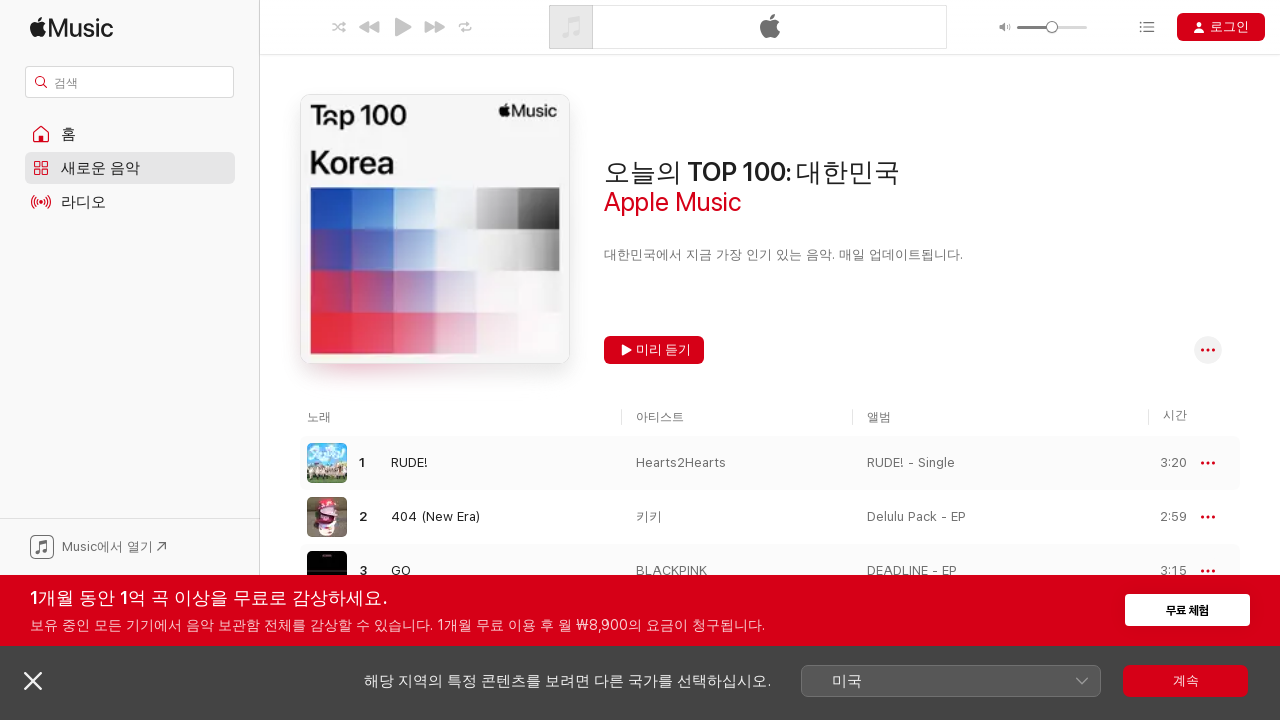

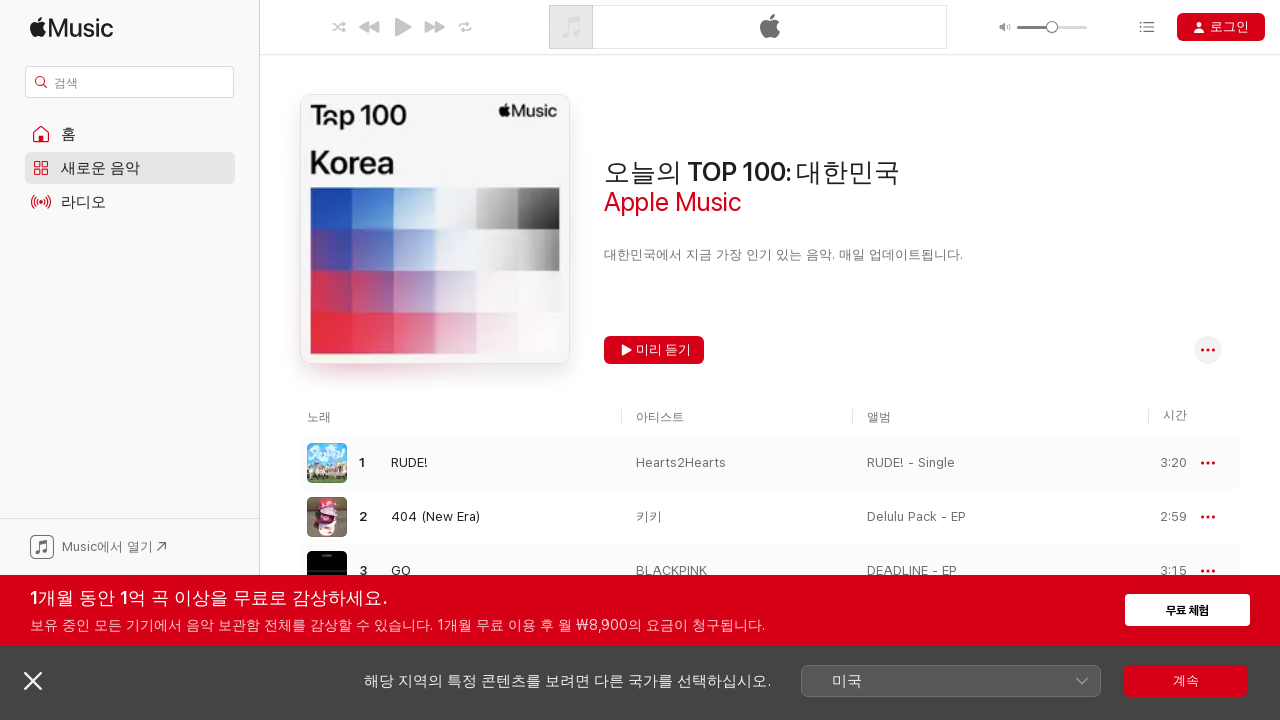